Tests calendar/datepicker functionality by entering a date value into a datepicker input field on a Selenium practice page.

Starting URL: https://seleniumpractise.blogspot.com/2016/08/how-to-handle-calendar-in-selenium.html

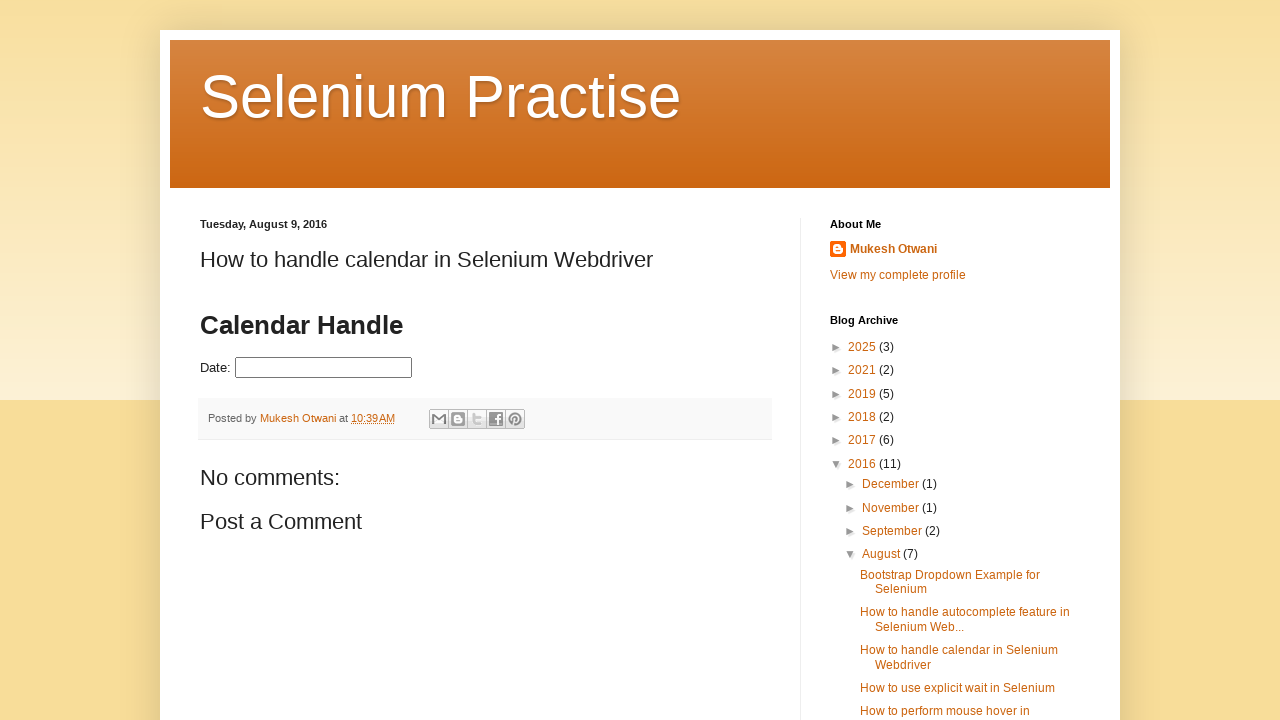

Navigated to Selenium practice page for calendar handling
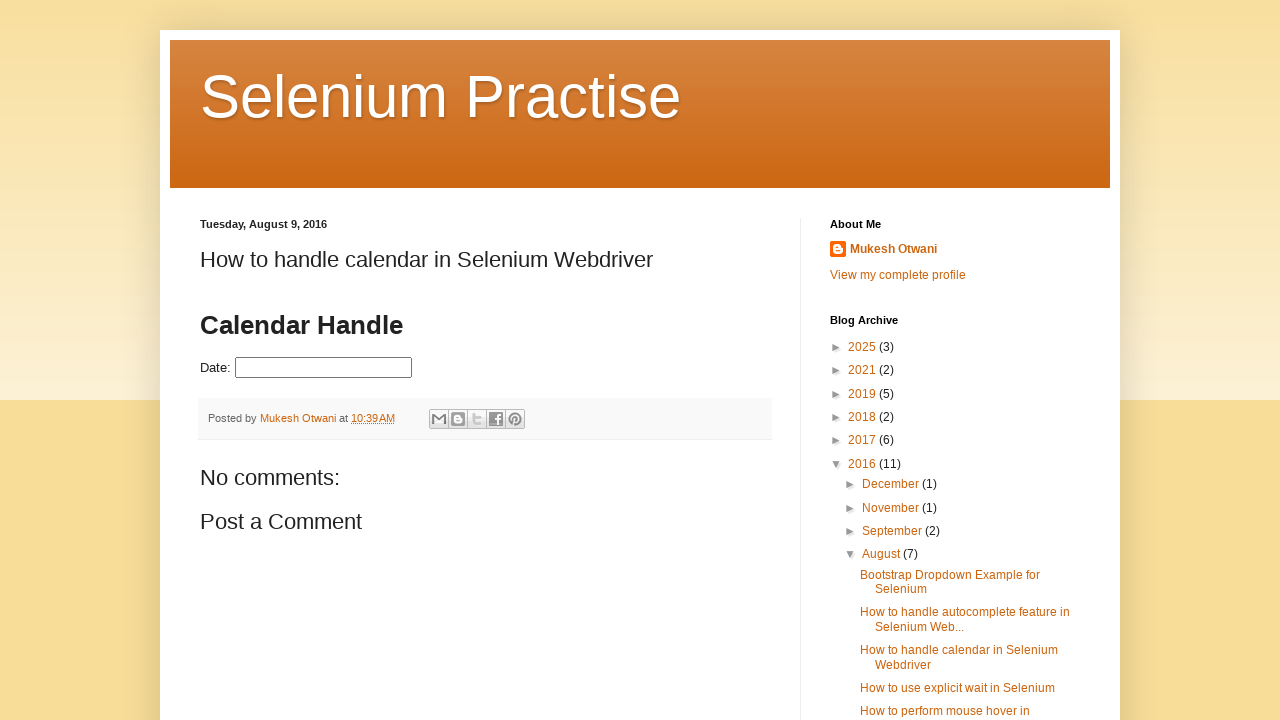

Entered date value '03/15/2024' into datepicker input field on #datepicker
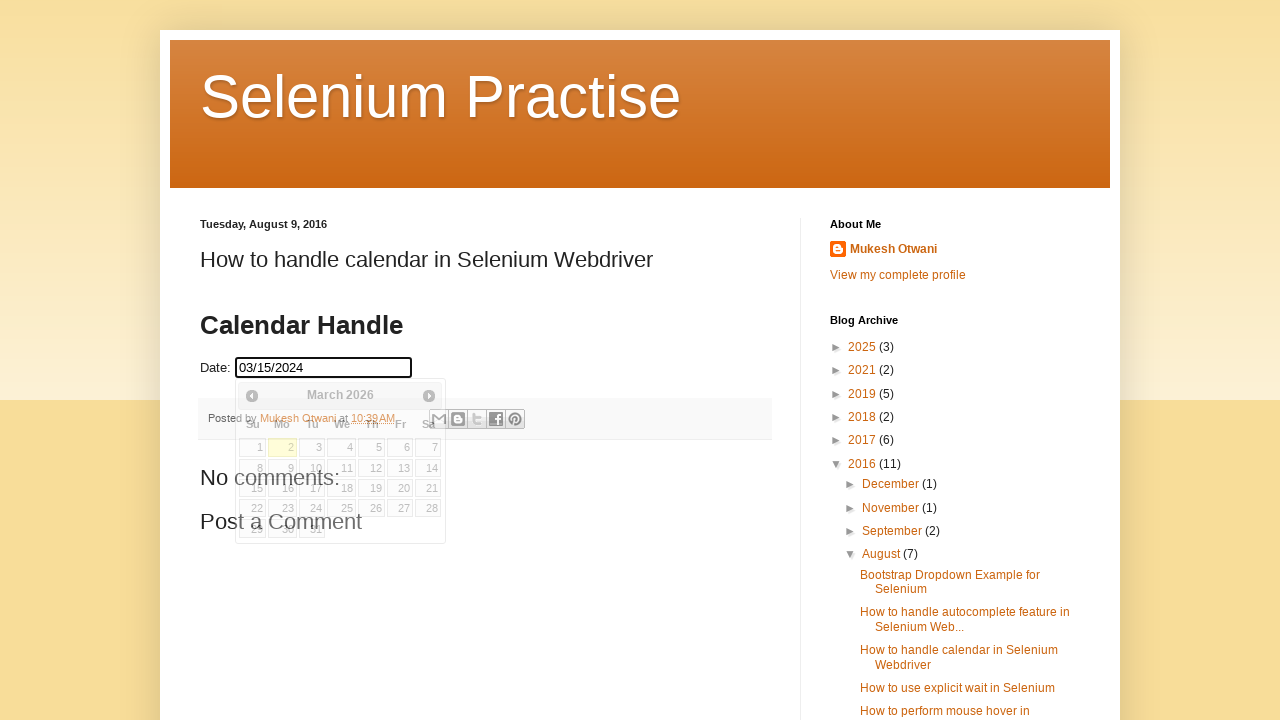

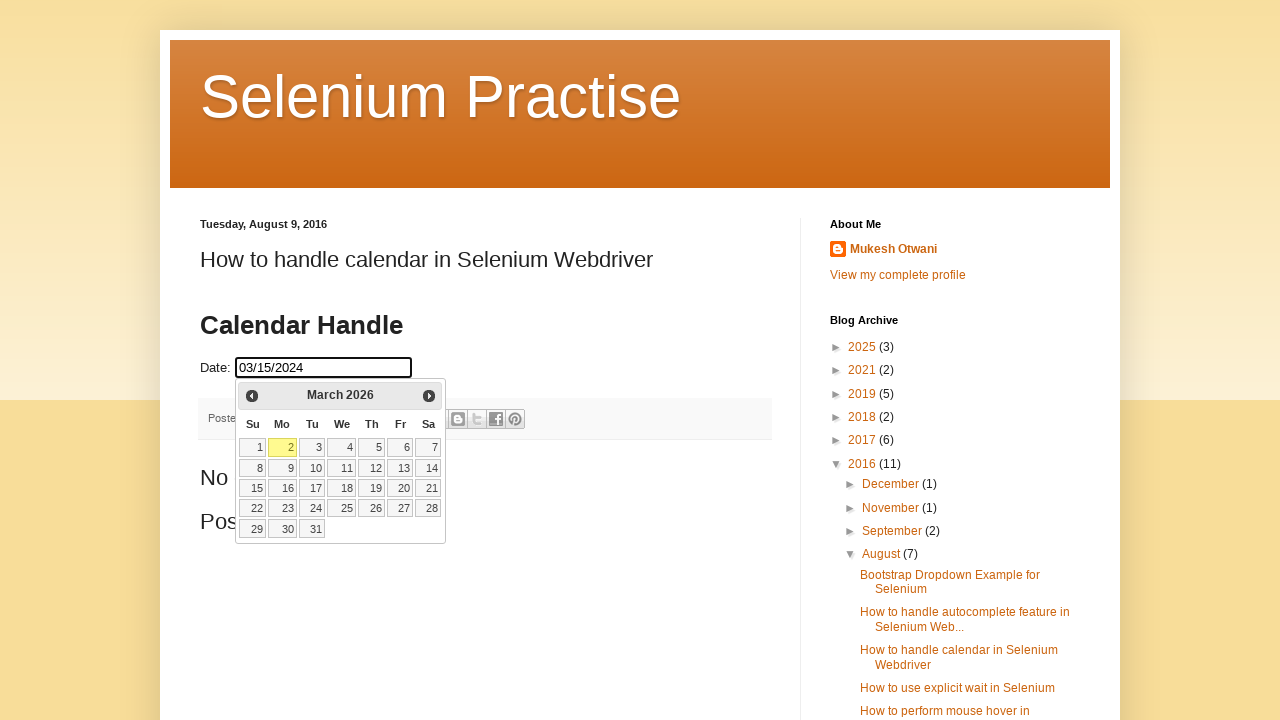